Tests registration form validation by entering an invalid email format and verifying appropriate error messages appear

Starting URL: https://alada.vn/tai-khoan/dang-ky.html

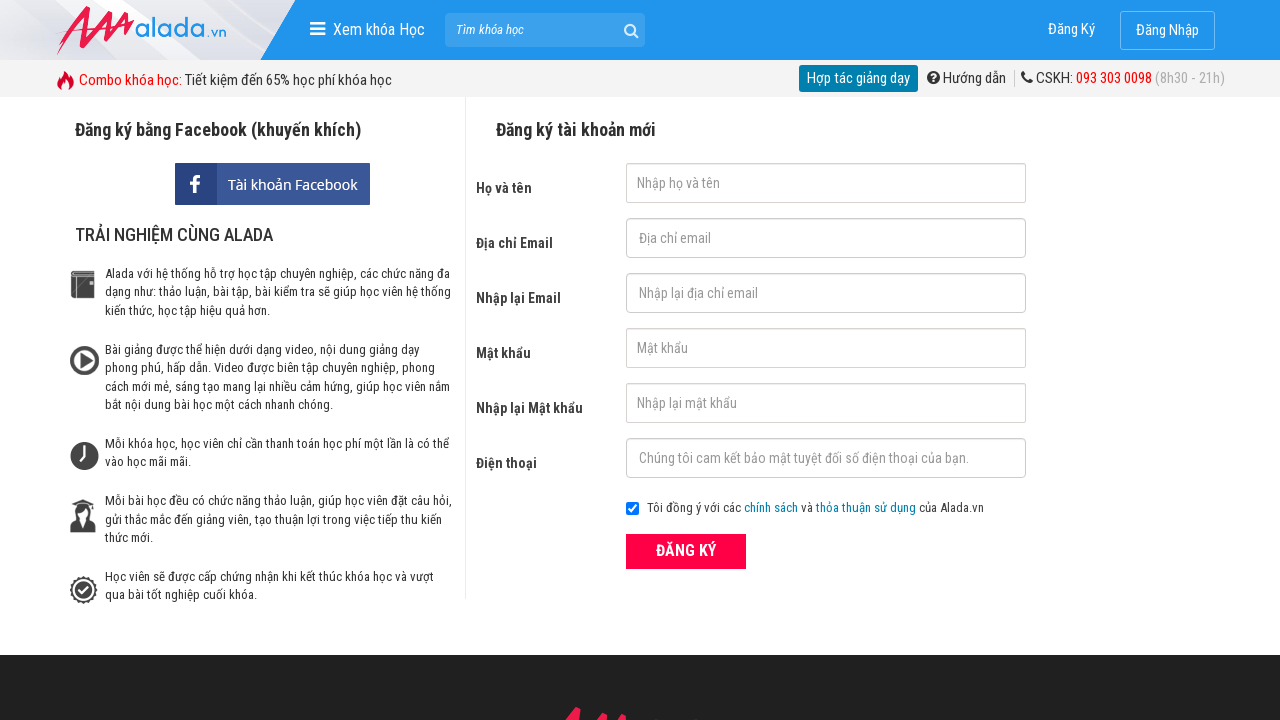

Filled first name field with 'Minh Tiến' on //input[@id='txtFirstname']
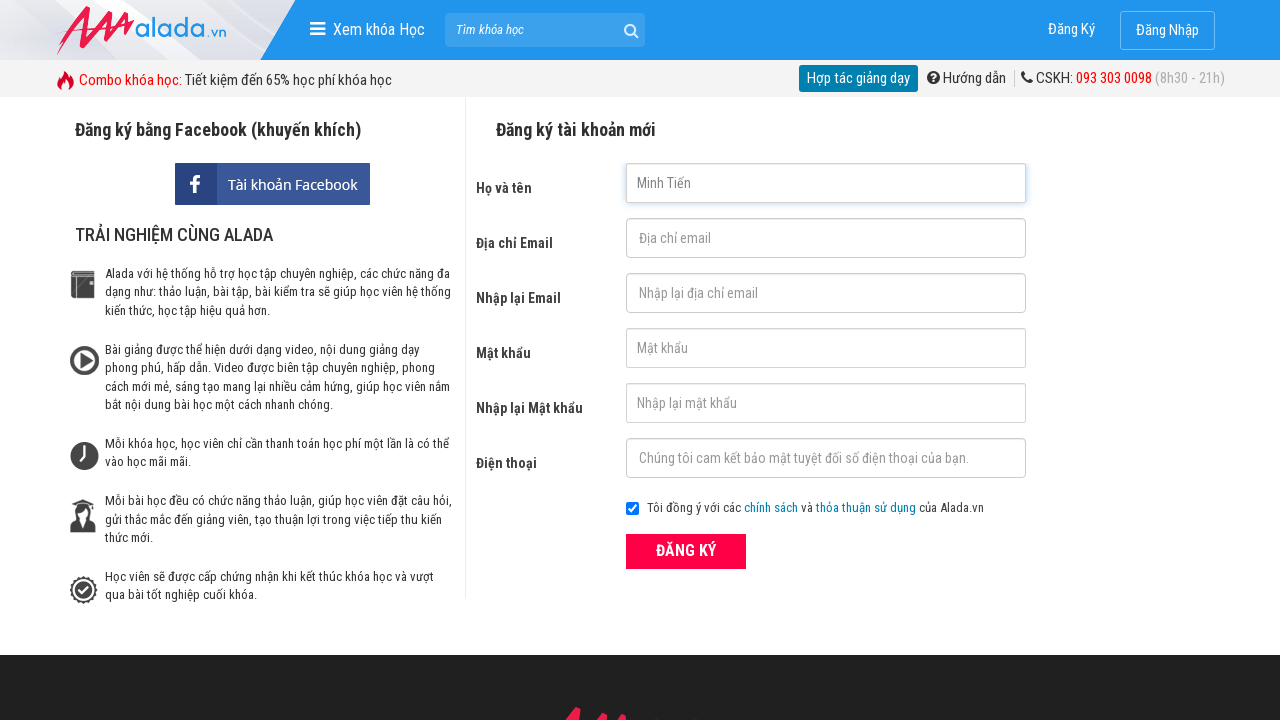

Filled email field with invalid format 'abc@123@456' on //input[@id='txtEmail']
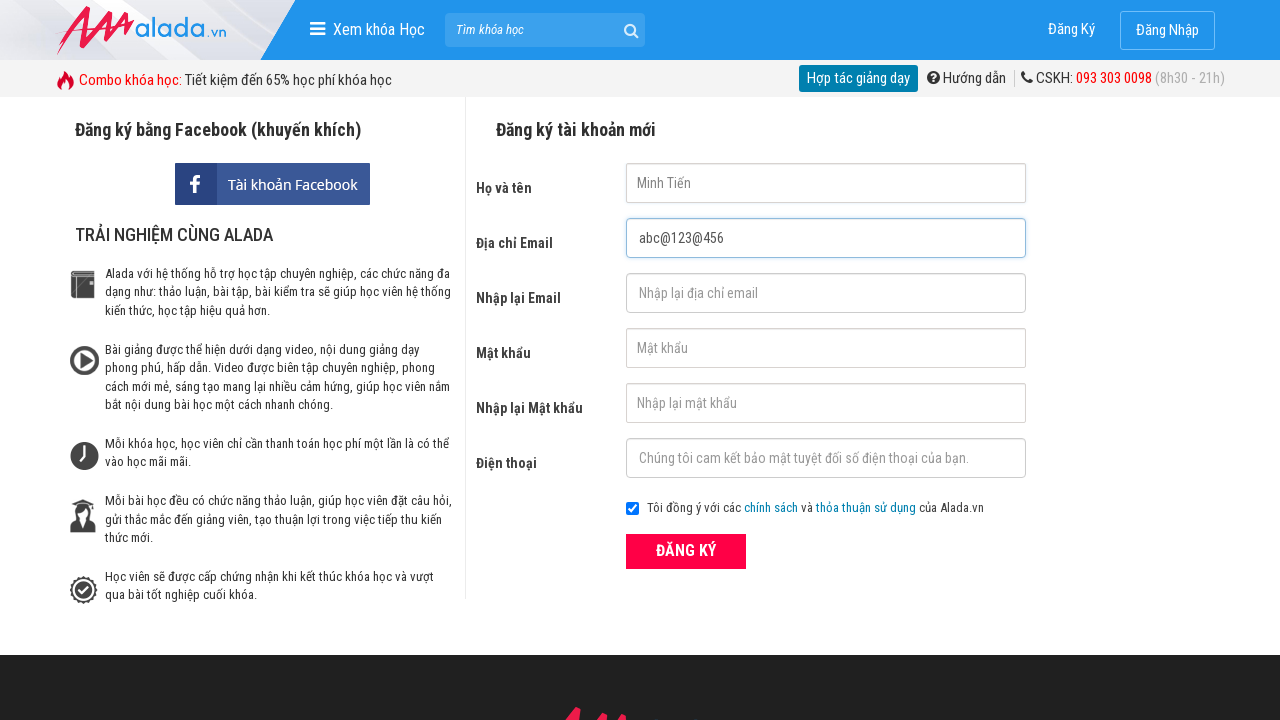

Filled confirm email field with invalid format 'abc@123@456' on //input[@id='txtCEmail']
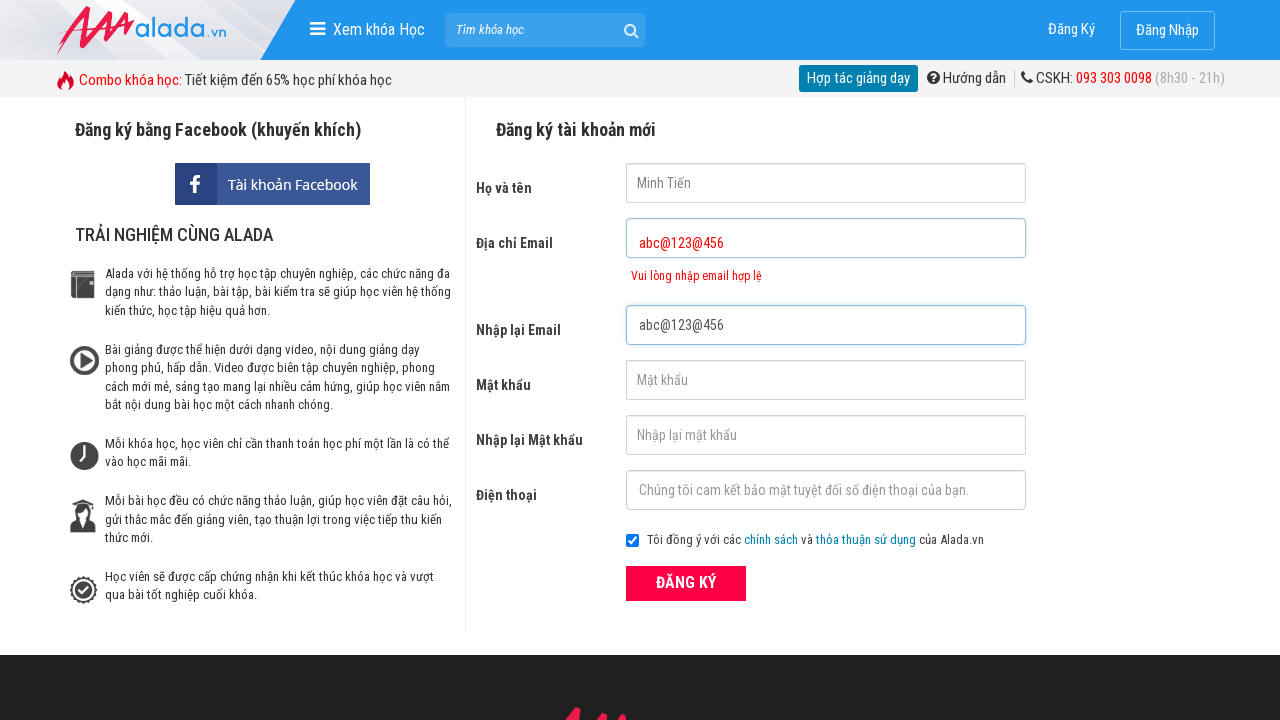

Filled password field with '123456' on //input[@id='txtPassword']
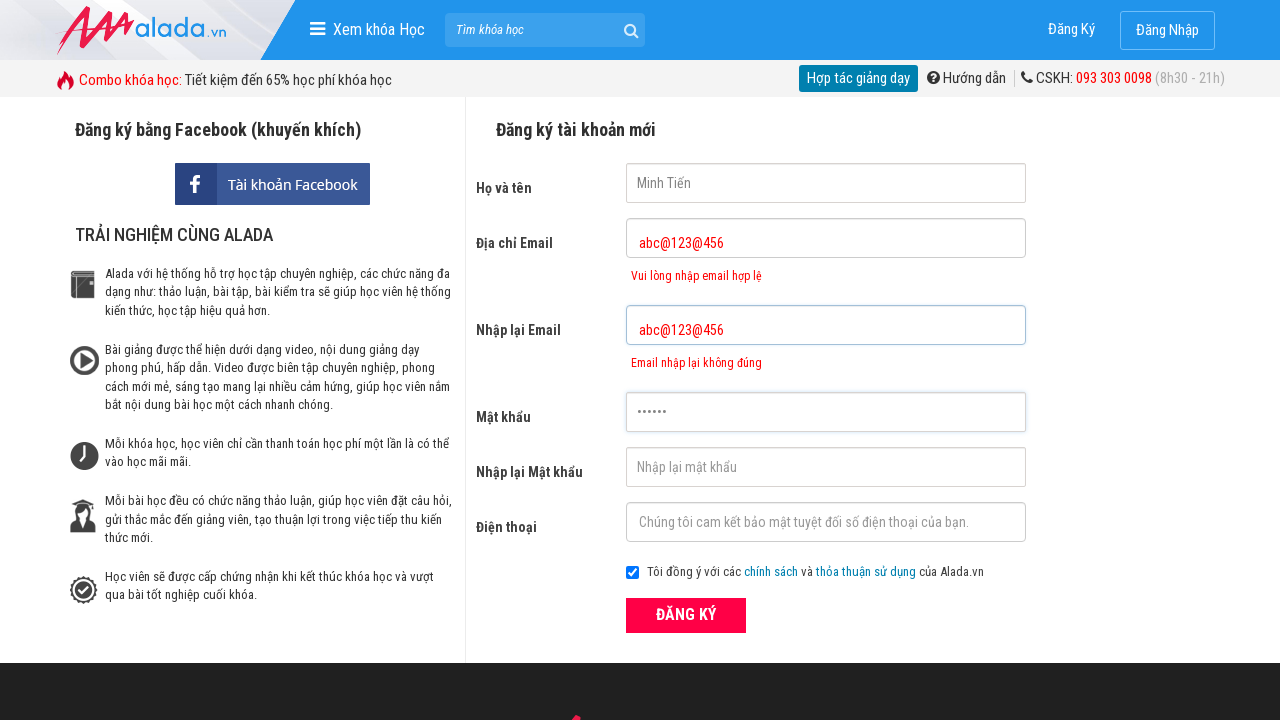

Filled confirm password field with '123456' on //input[@id='txtCPassword']
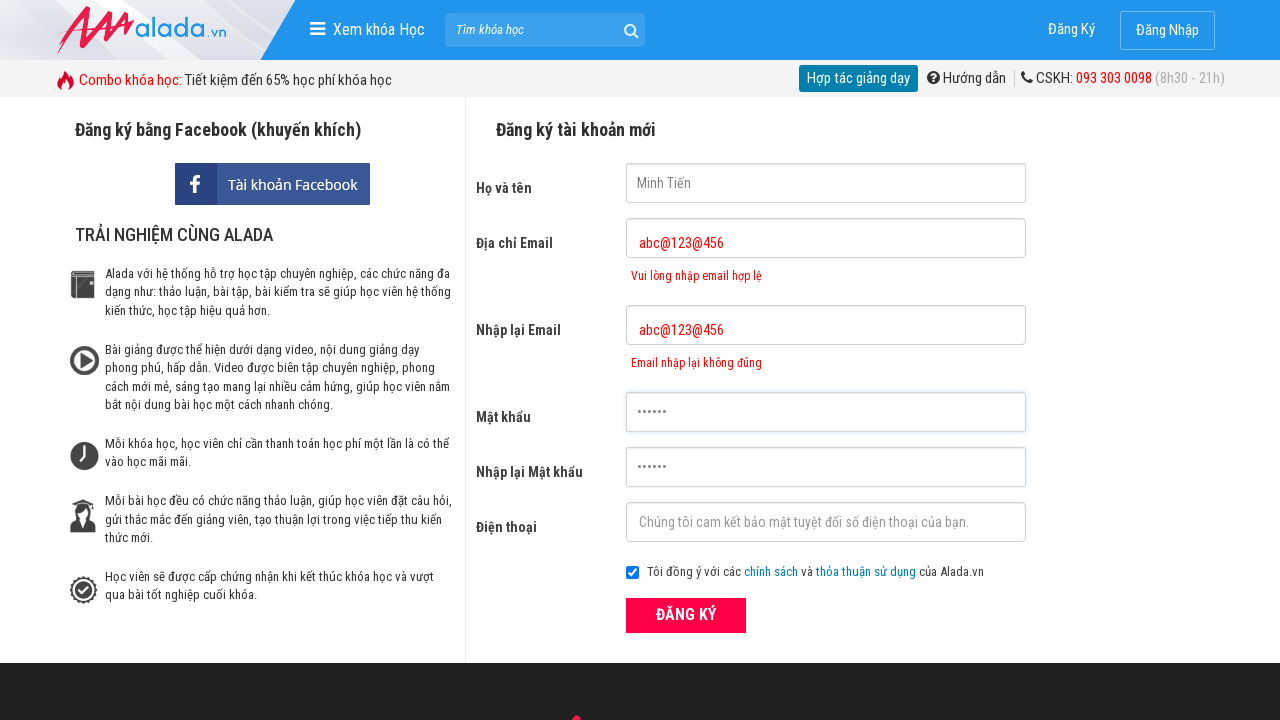

Filled phone field with '0123456789' on //input[@id='txtPhone']
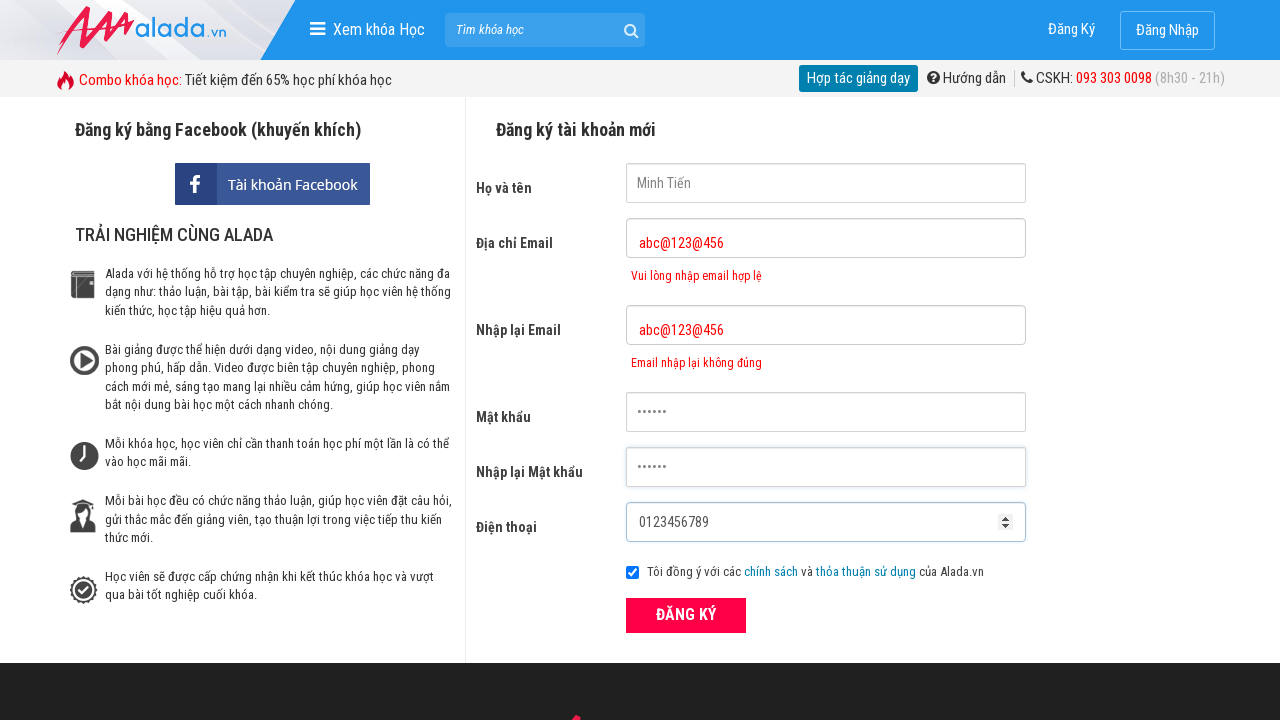

Clicked register button to submit form at (686, 615) on xpath=//button[@class='btn_pink_sm fs16']
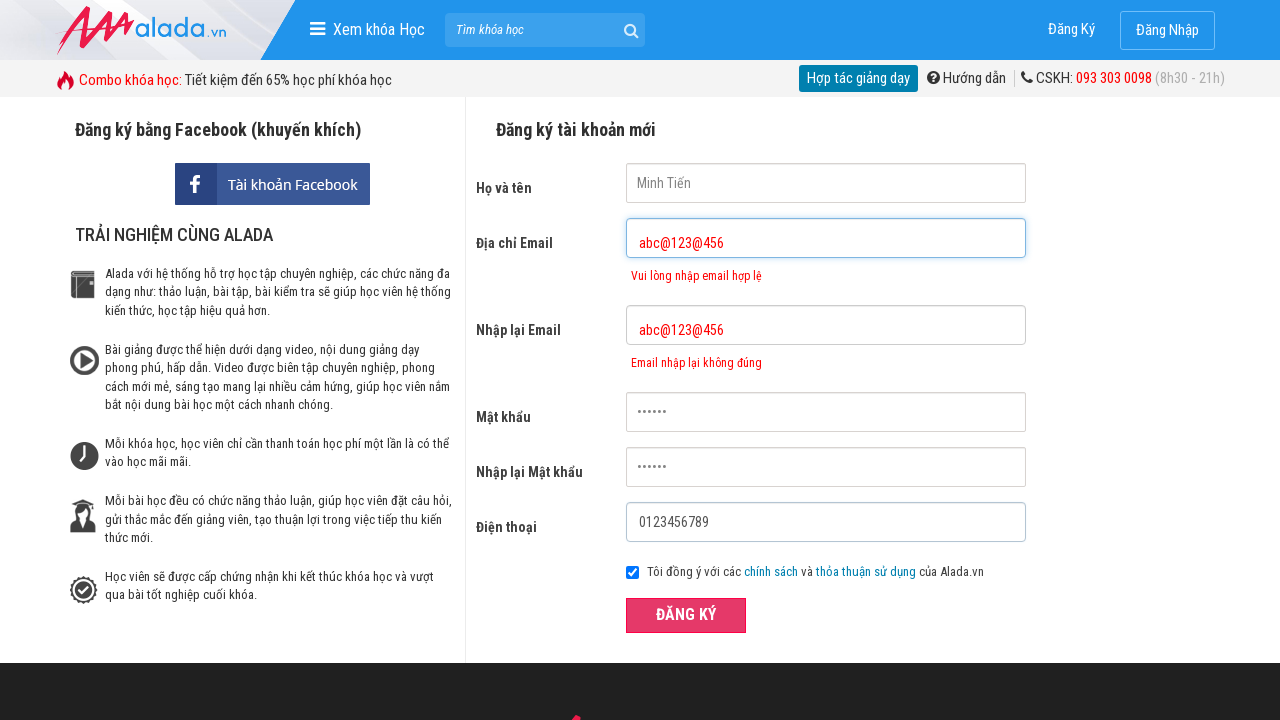

Email error message appeared for invalid email format
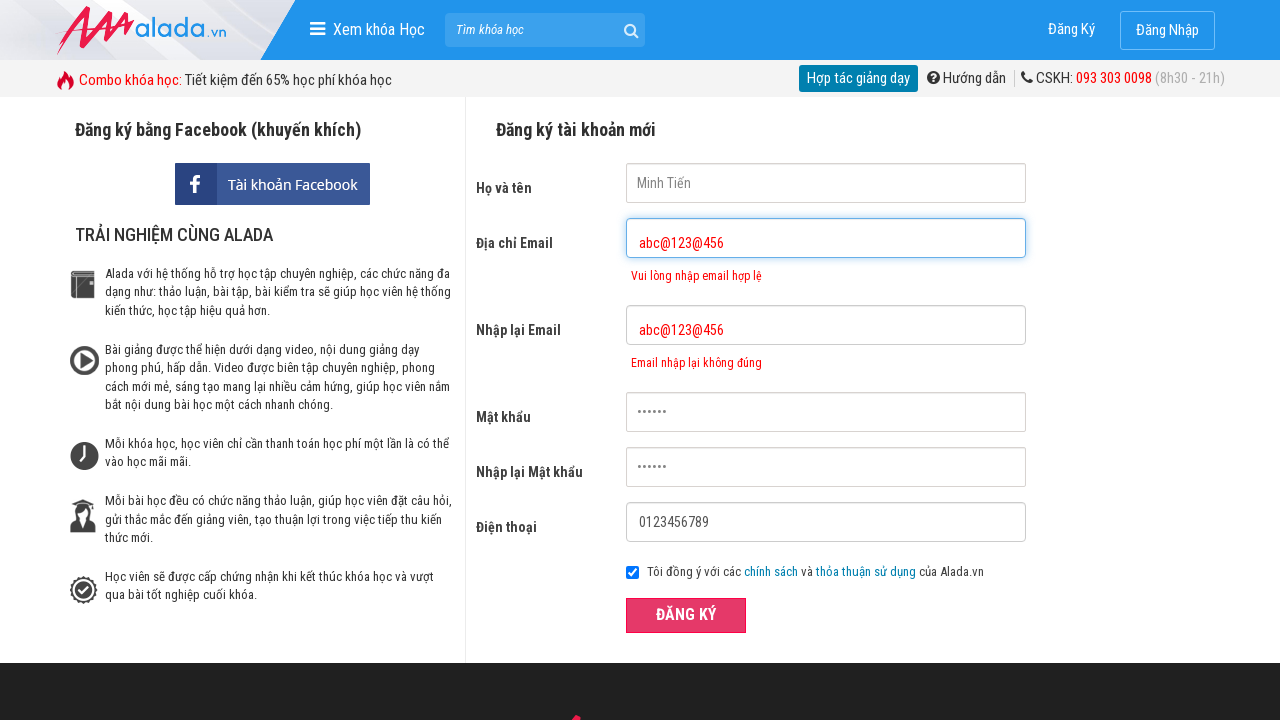

Confirm email error message appeared for invalid email format
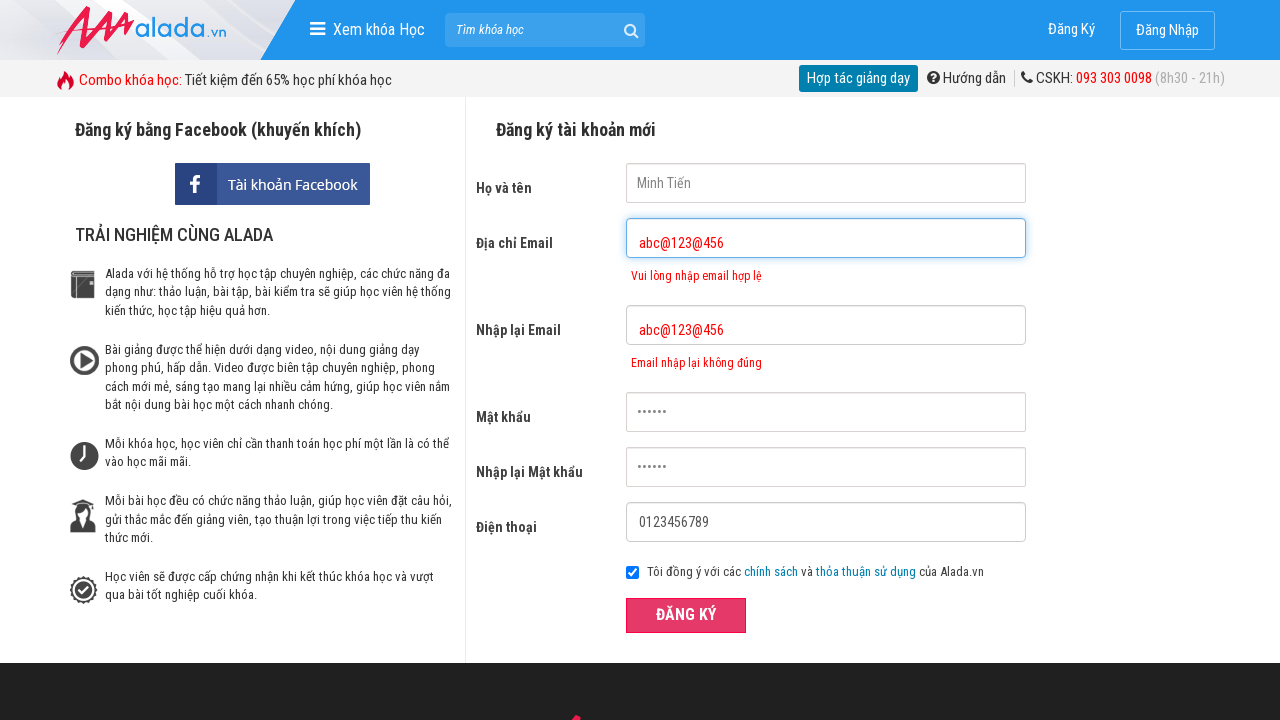

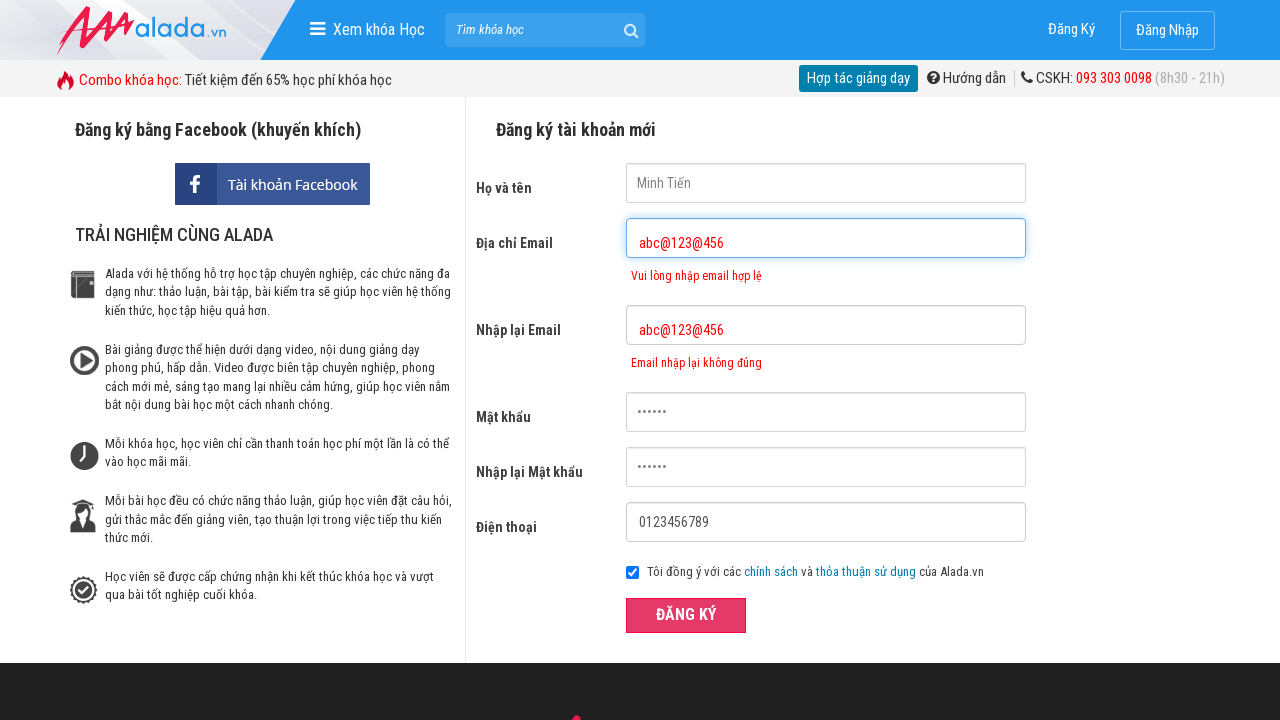